Tests the jQuery UI tooltip functionality by navigating to the tooltip demo page, switching to the iframe, and interacting with the age input field to verify tooltip behavior

Starting URL: https://jqueryui.com/tooltip/

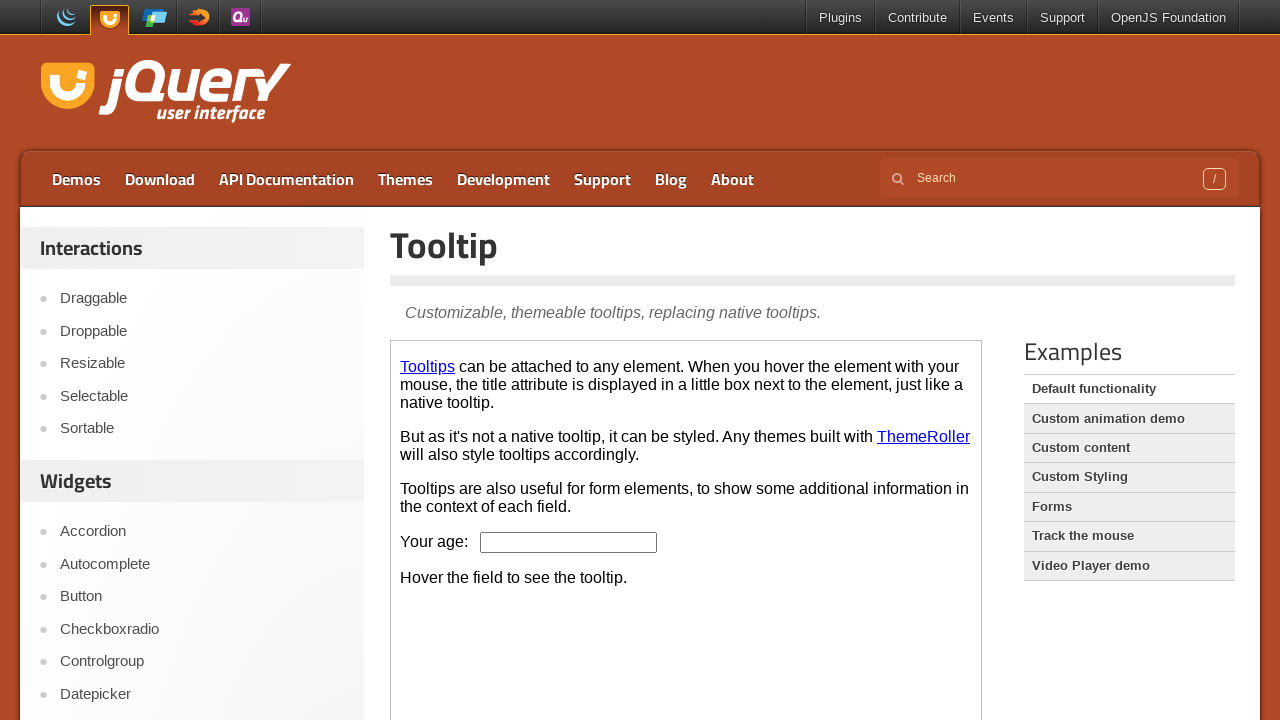

Located the demo iframe
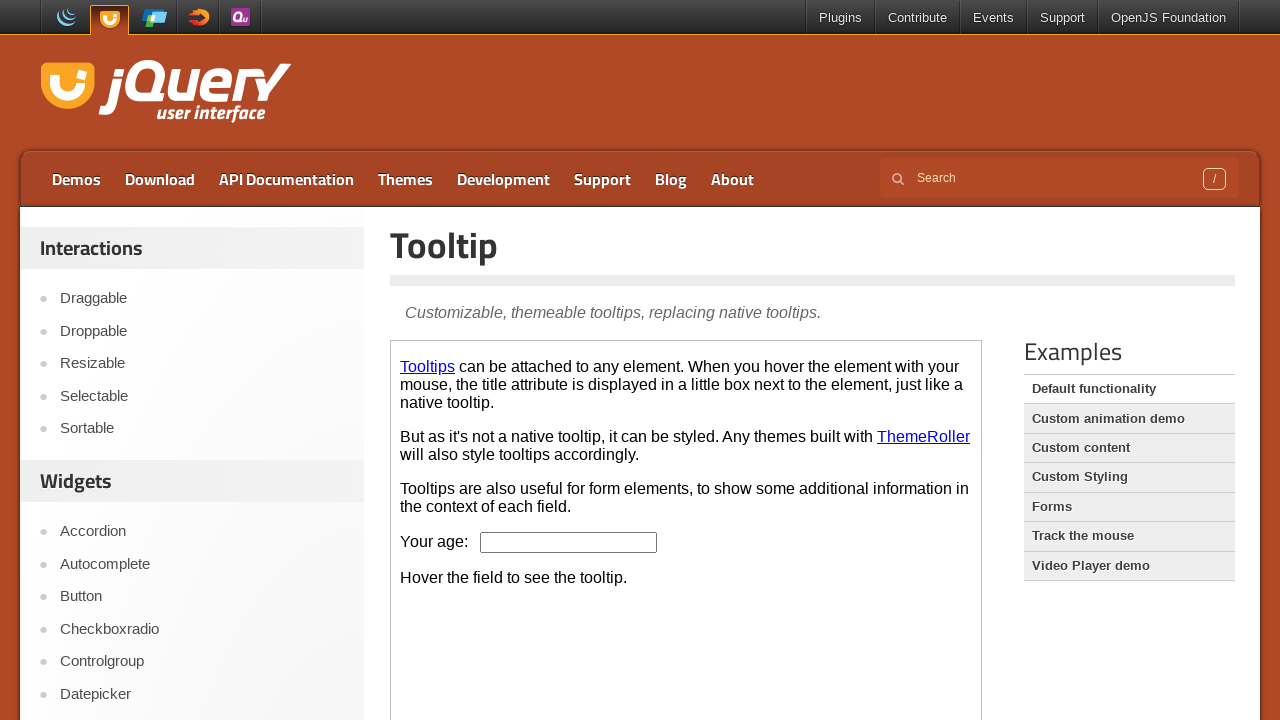

Located the age input field in the iframe
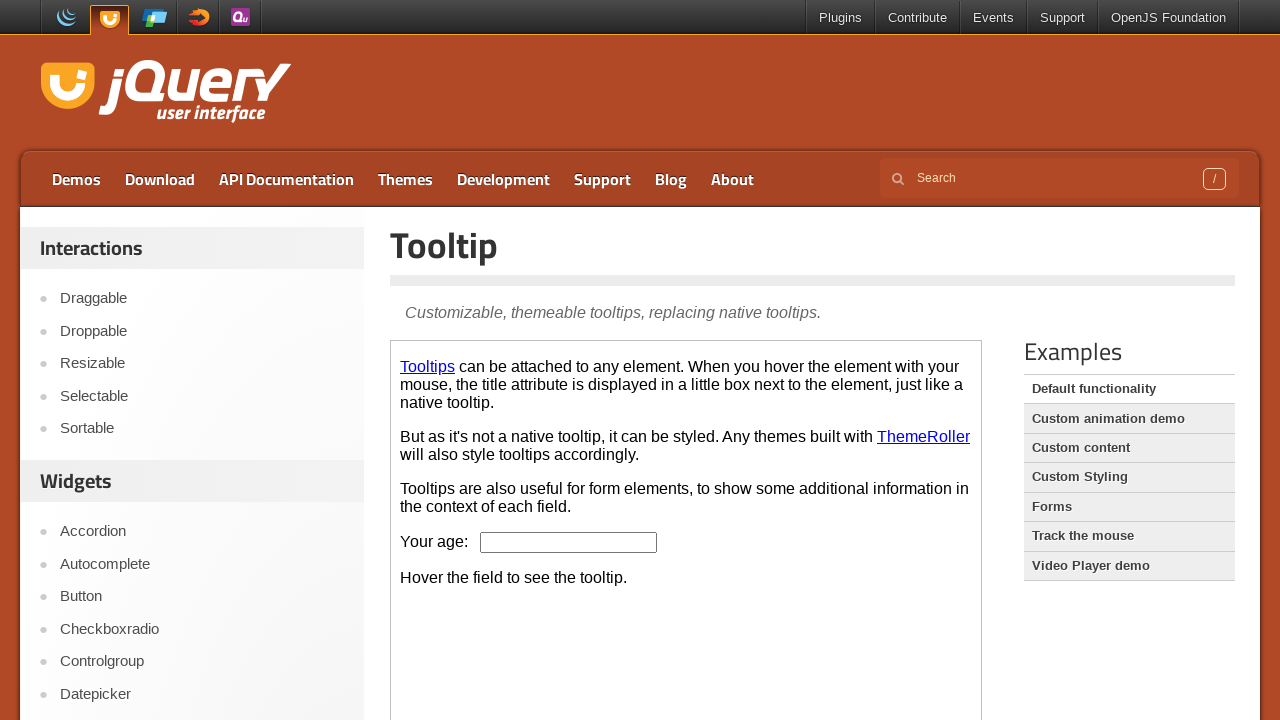

Hovered over the age input field to trigger tooltip at (569, 542) on iframe.demo-frame >> nth=0 >> internal:control=enter-frame >> #age
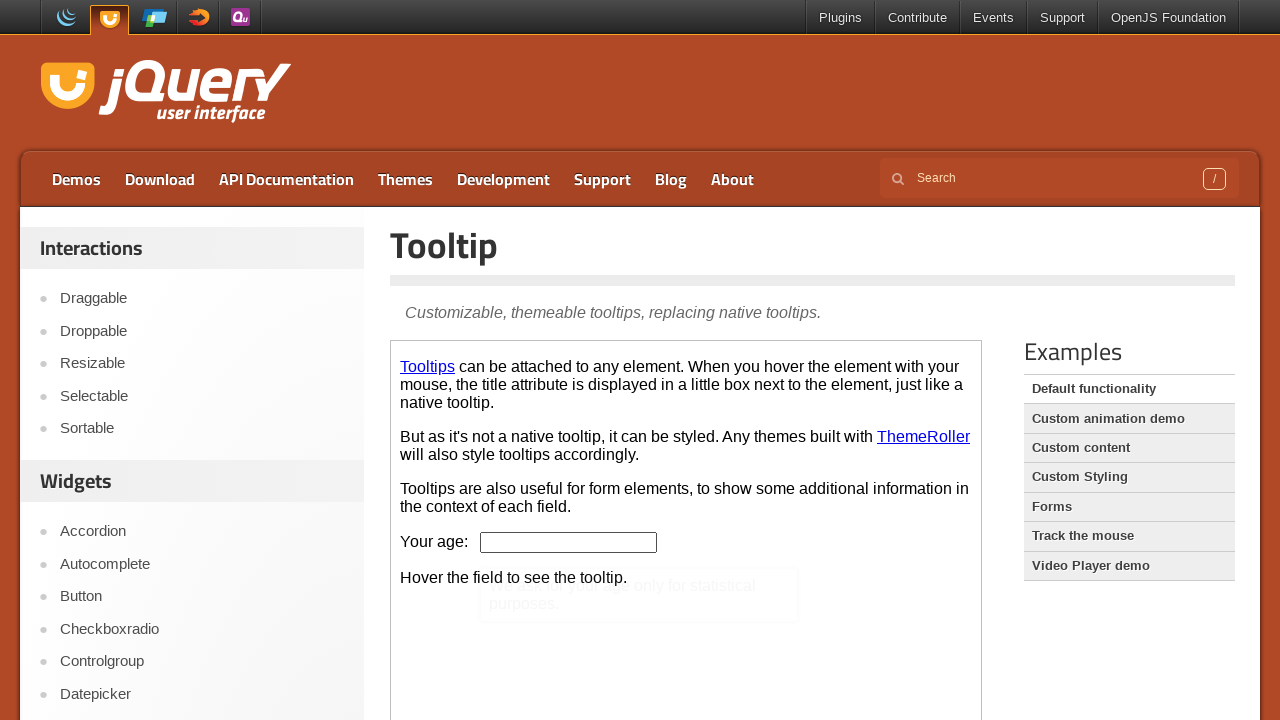

Tooltip appeared and is now visible
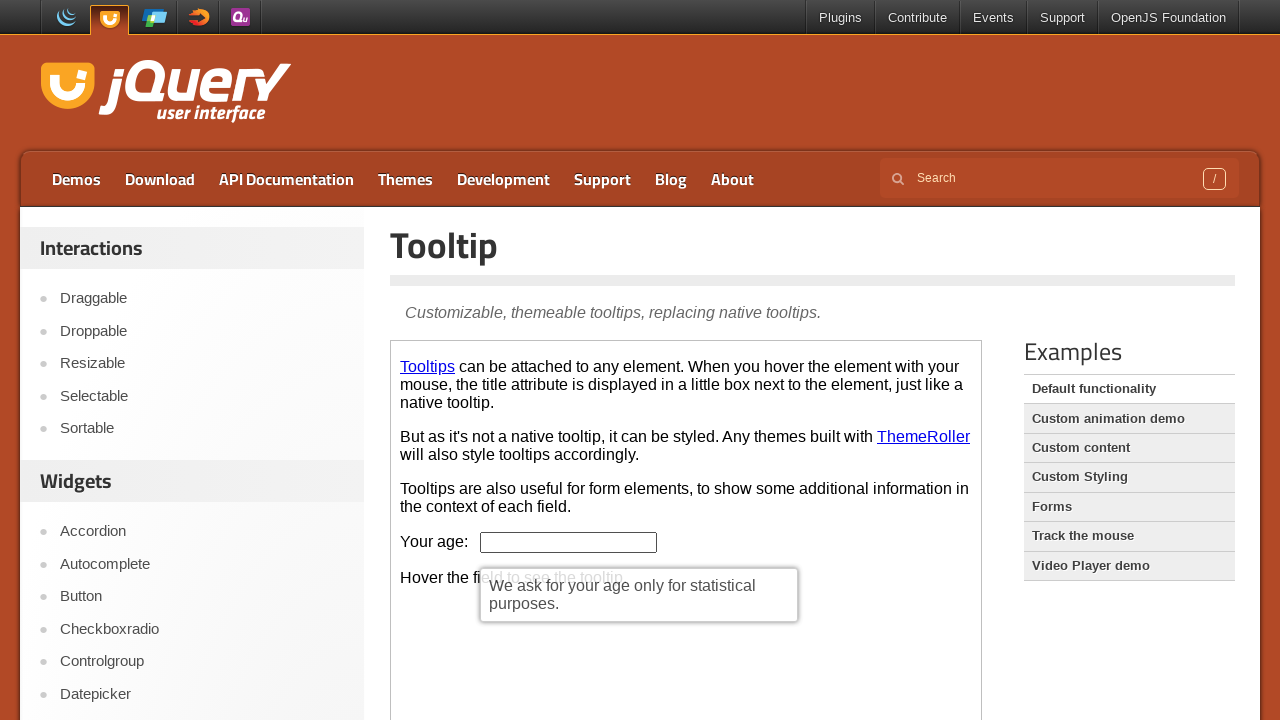

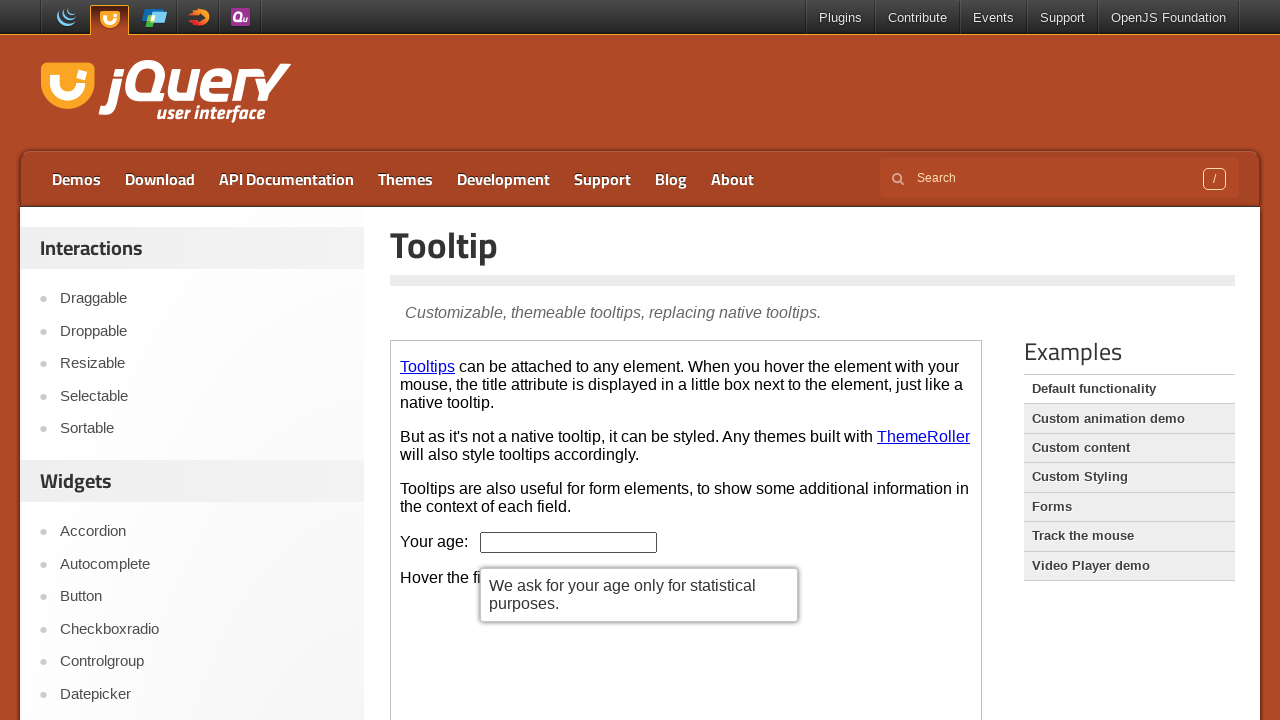